Tests JavaScript alert functionality by clicking on the Basic Elements tab, triggering an alert, validating the alert text, and accepting it.

Starting URL: http://automationbykrishna.com/#

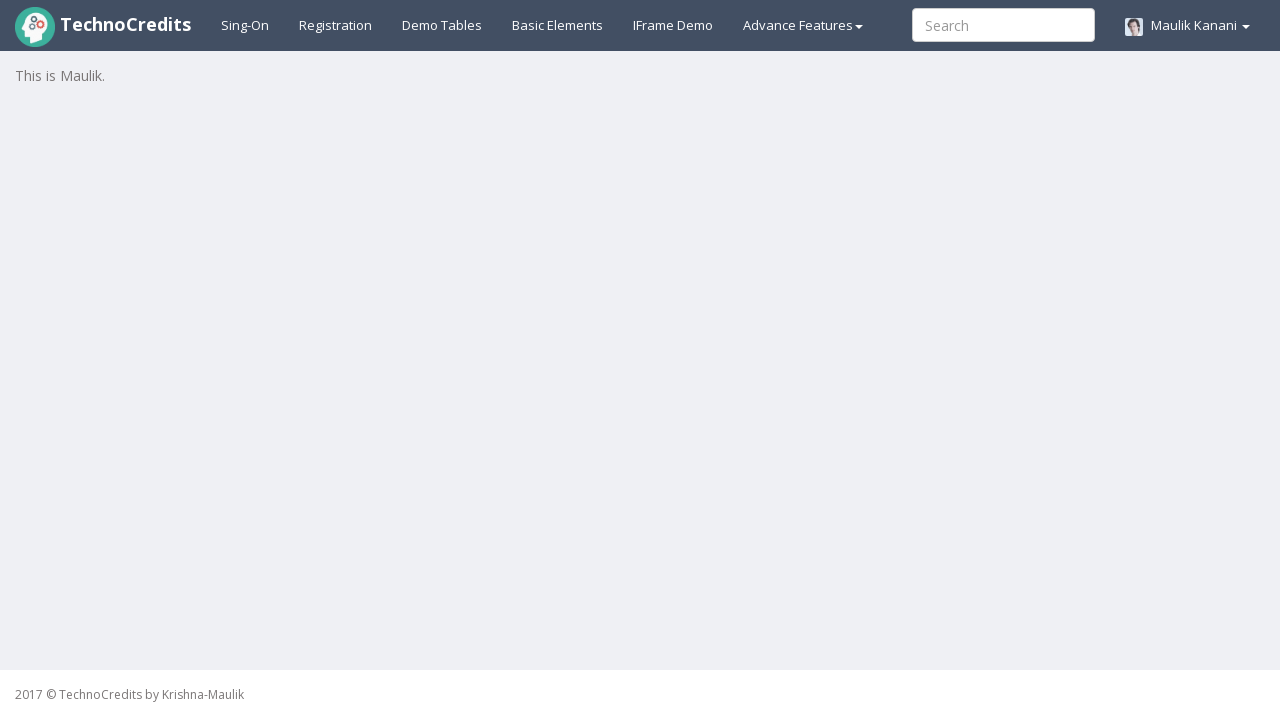

Clicked on Basic Elements tab at (558, 25) on a#basicelements
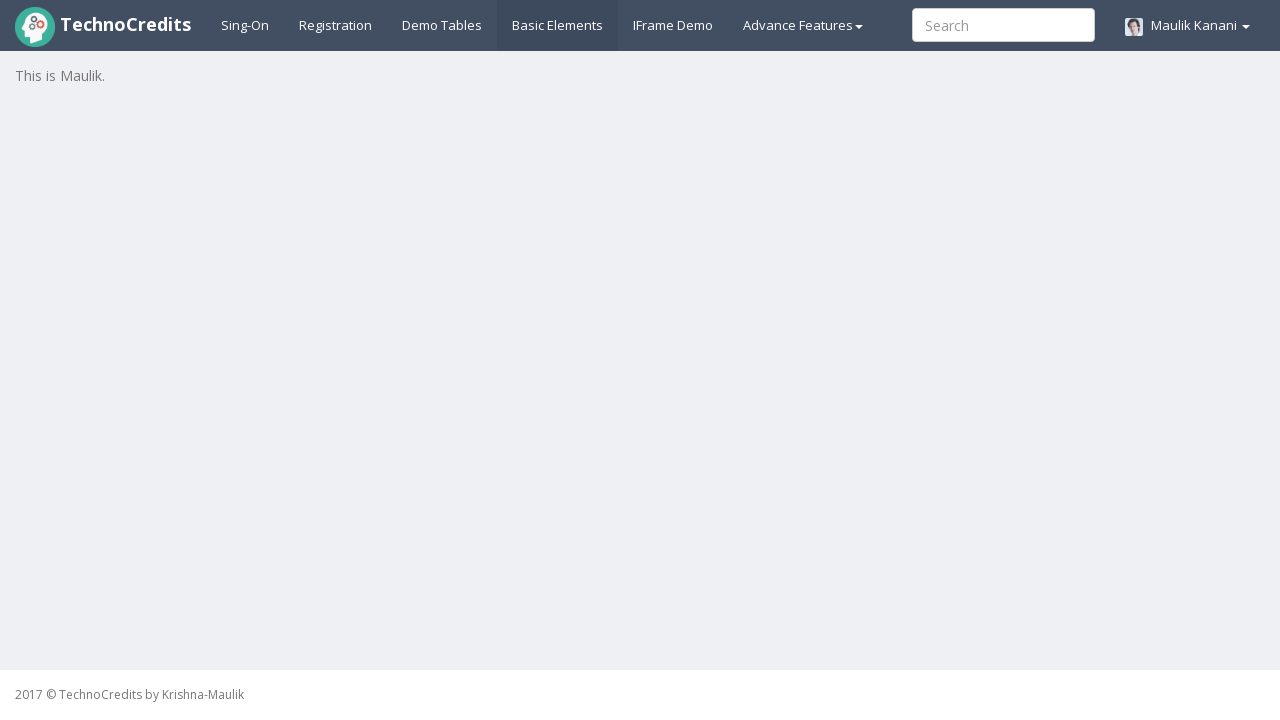

Waited 2 seconds for page to load after tab click
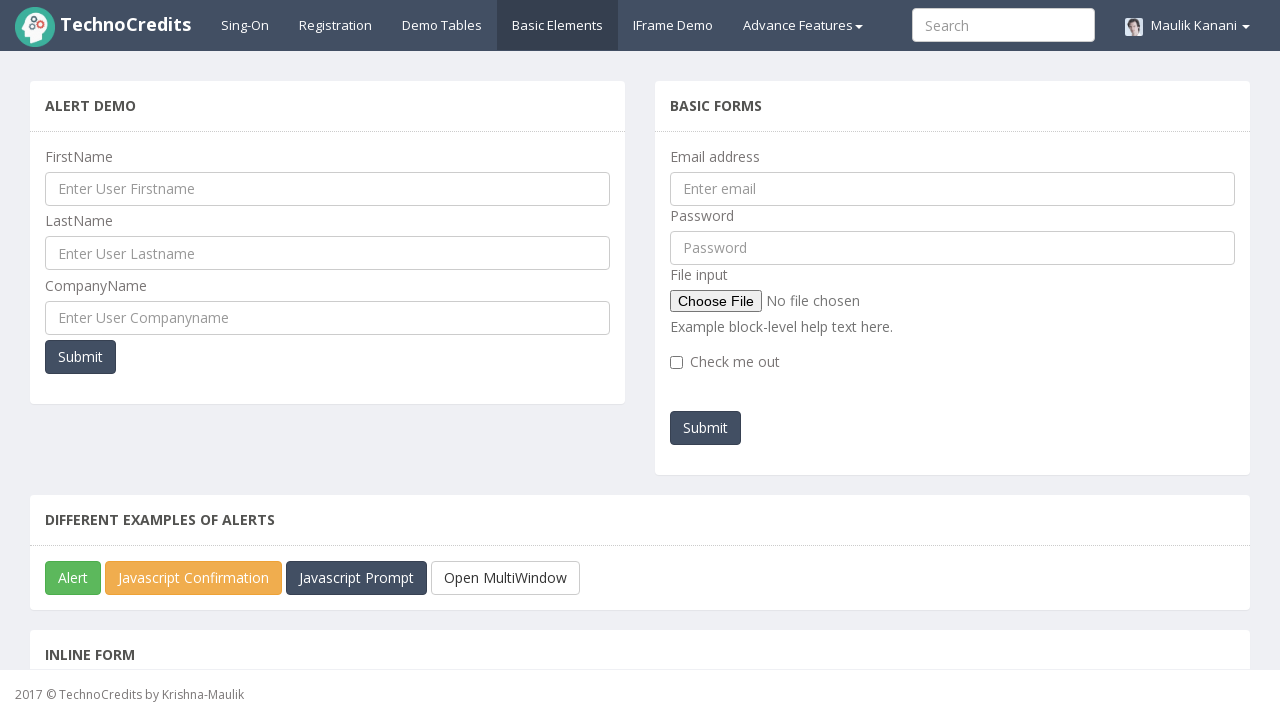

Set up dialog handler to capture and accept alert
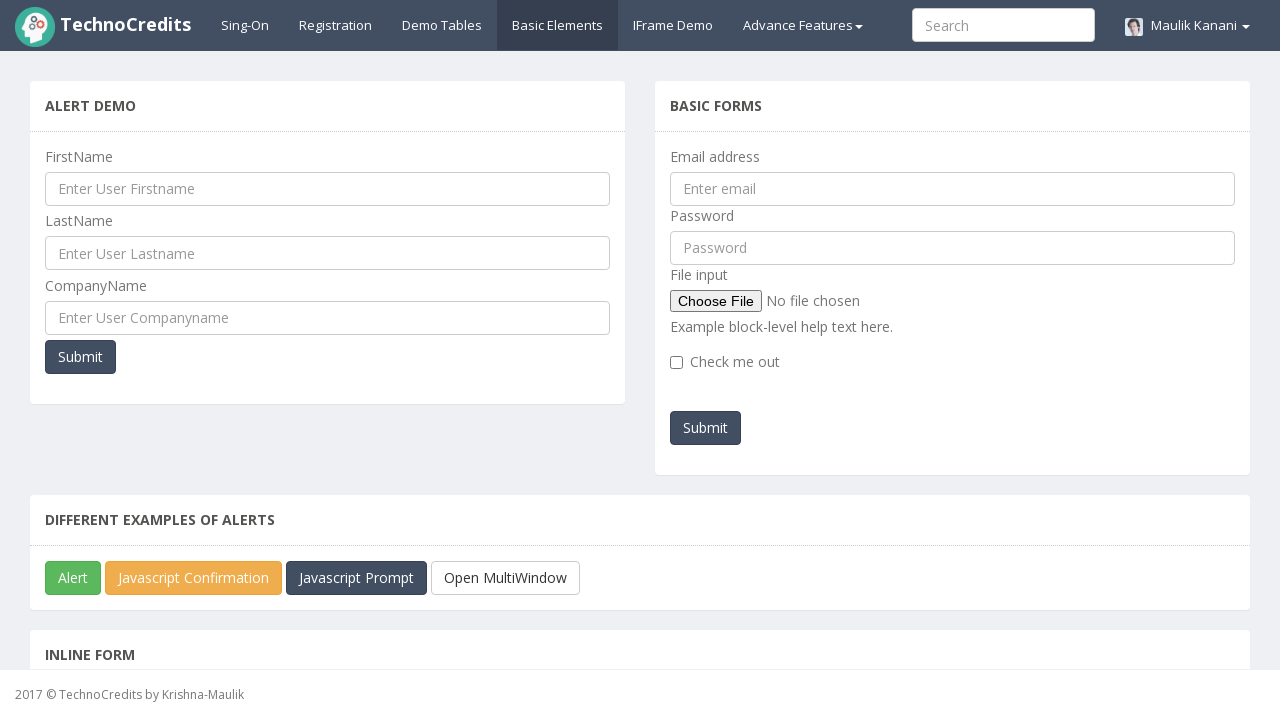

Clicked JavaScript Alert button to trigger alert at (73, 578) on button[id^='javascriptAlert']
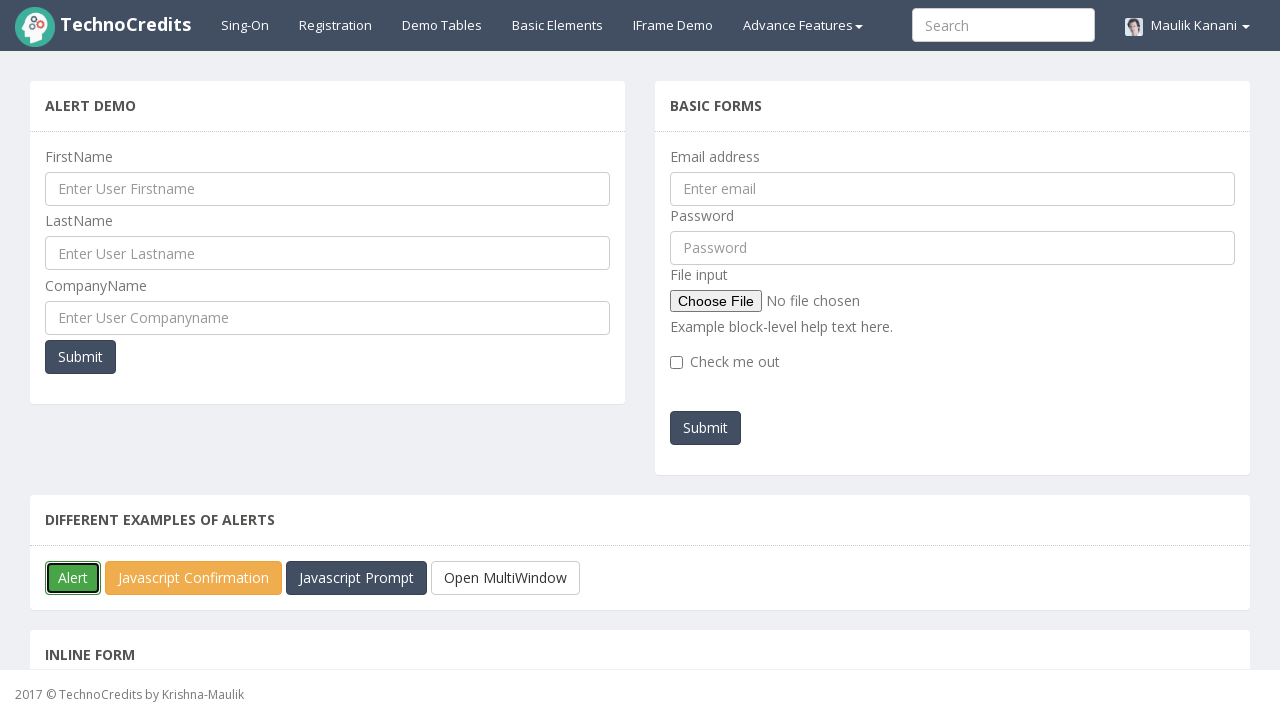

Waited 1 second for alert to be processed
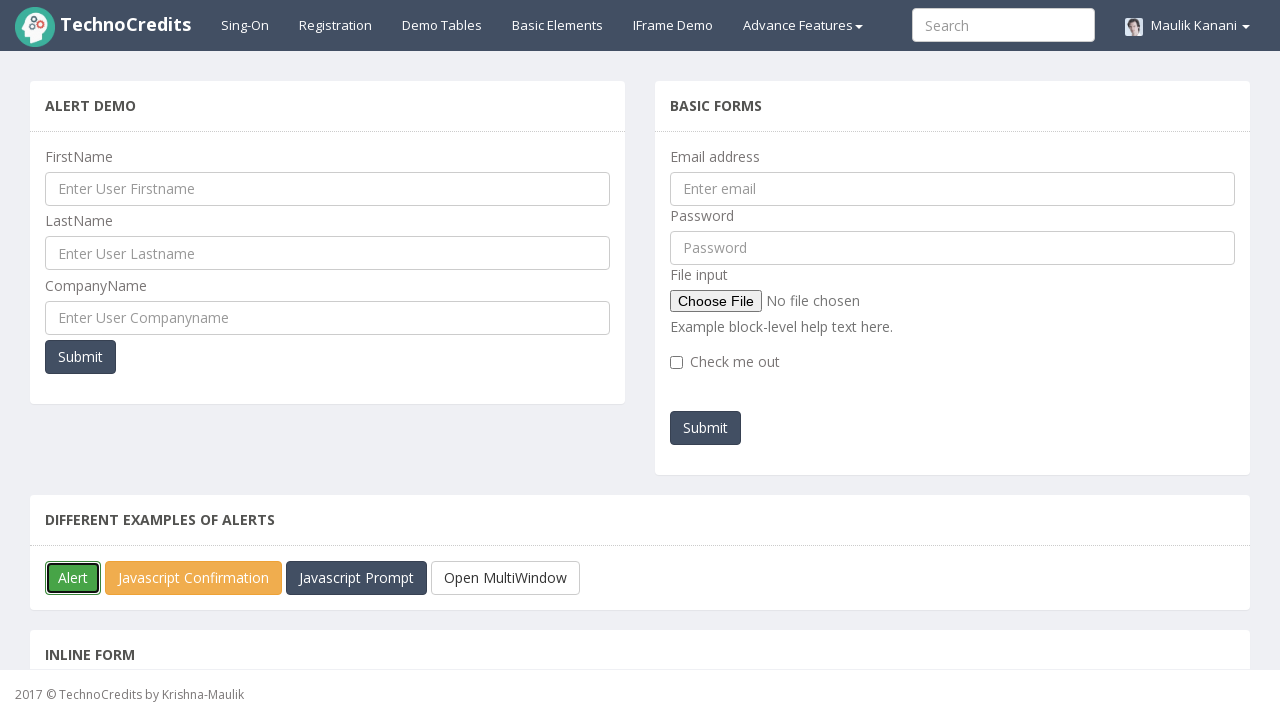

Alert validation passed - alert text matches expected text 'You must be TechnoCredits student!!'
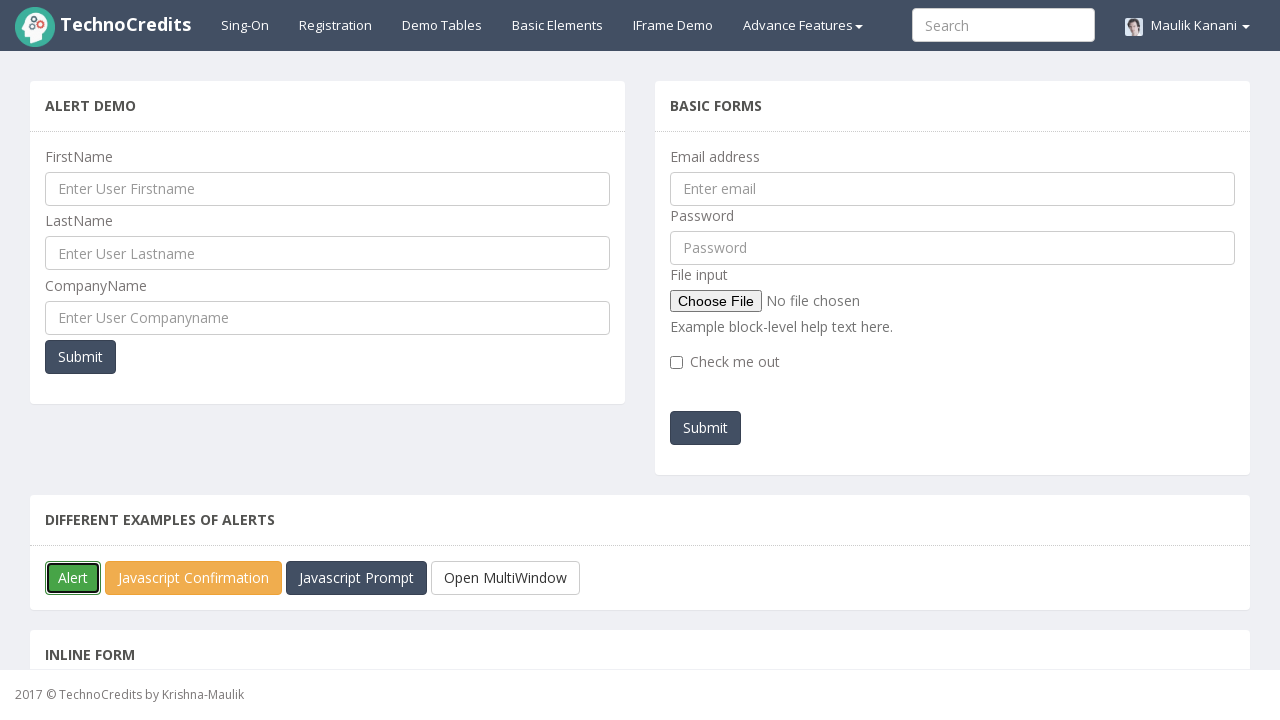

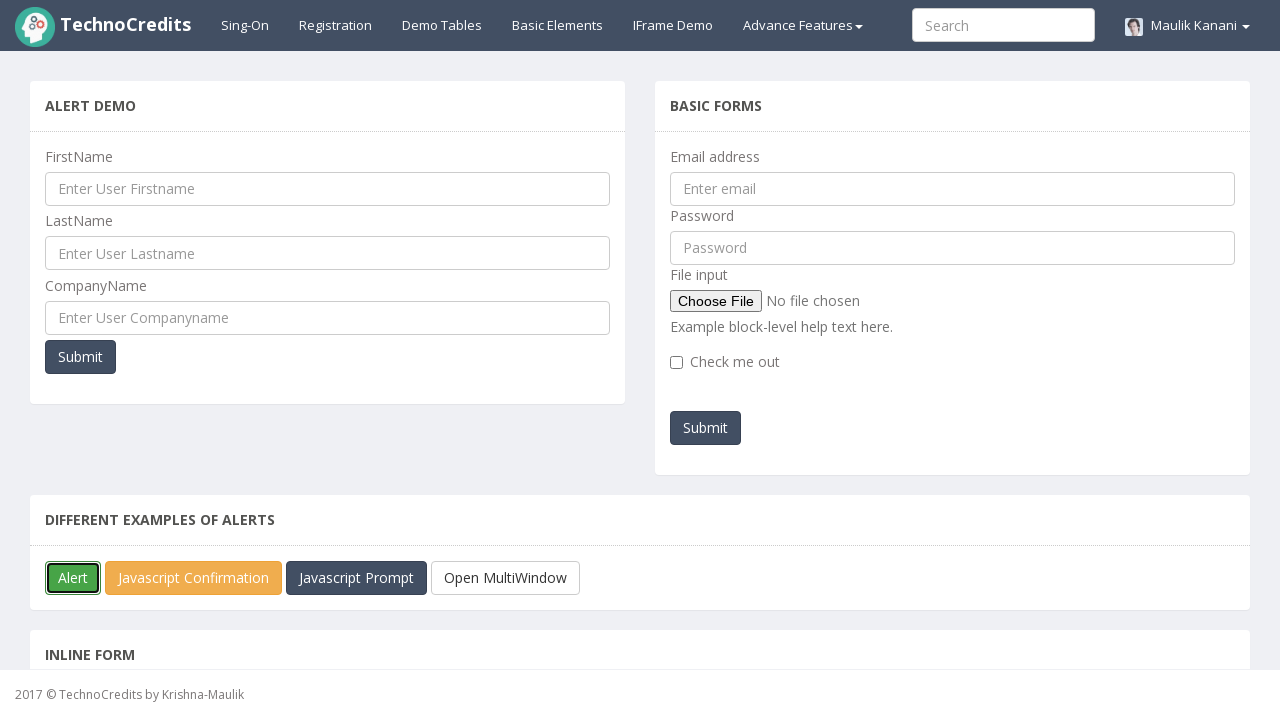